Tests keyboard shortcuts on a text comparison tool by entering text, selecting all with Ctrl+A, copying with Ctrl+C, and pasting with Ctrl+V into another field

Starting URL: https://text-compare.com

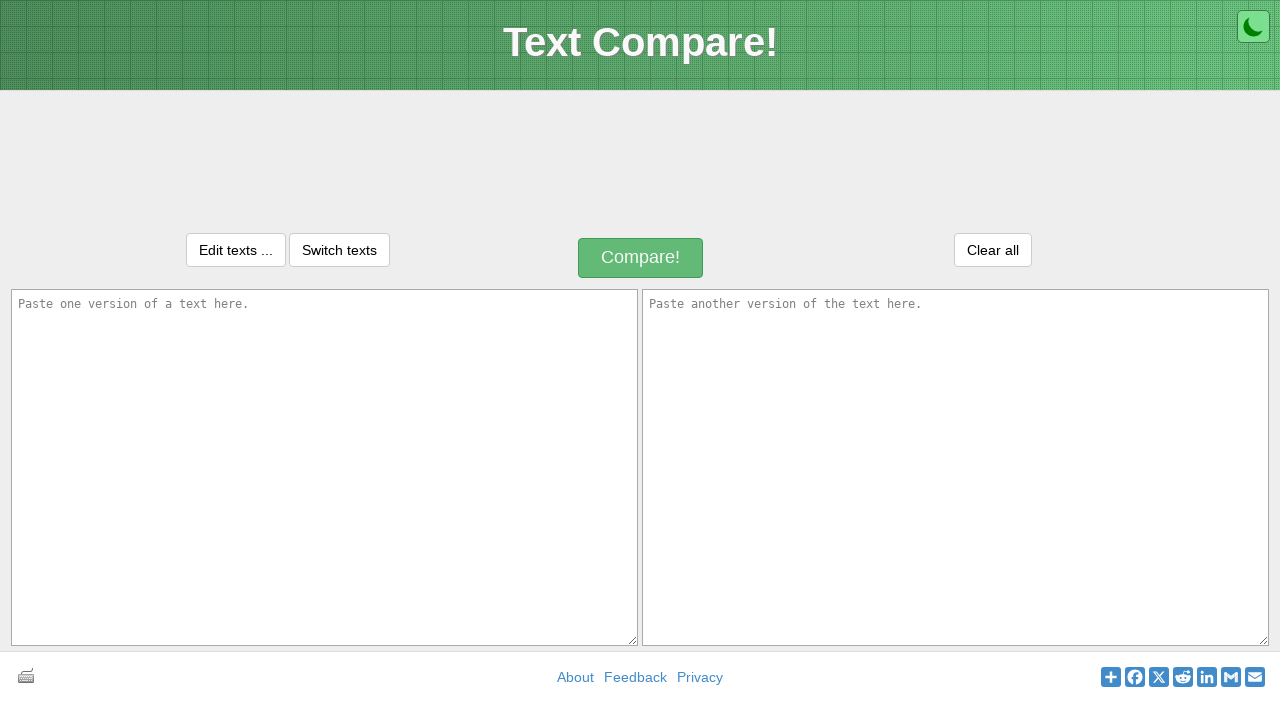

Entered 'Welcome' text in first textarea on textarea#inputText1
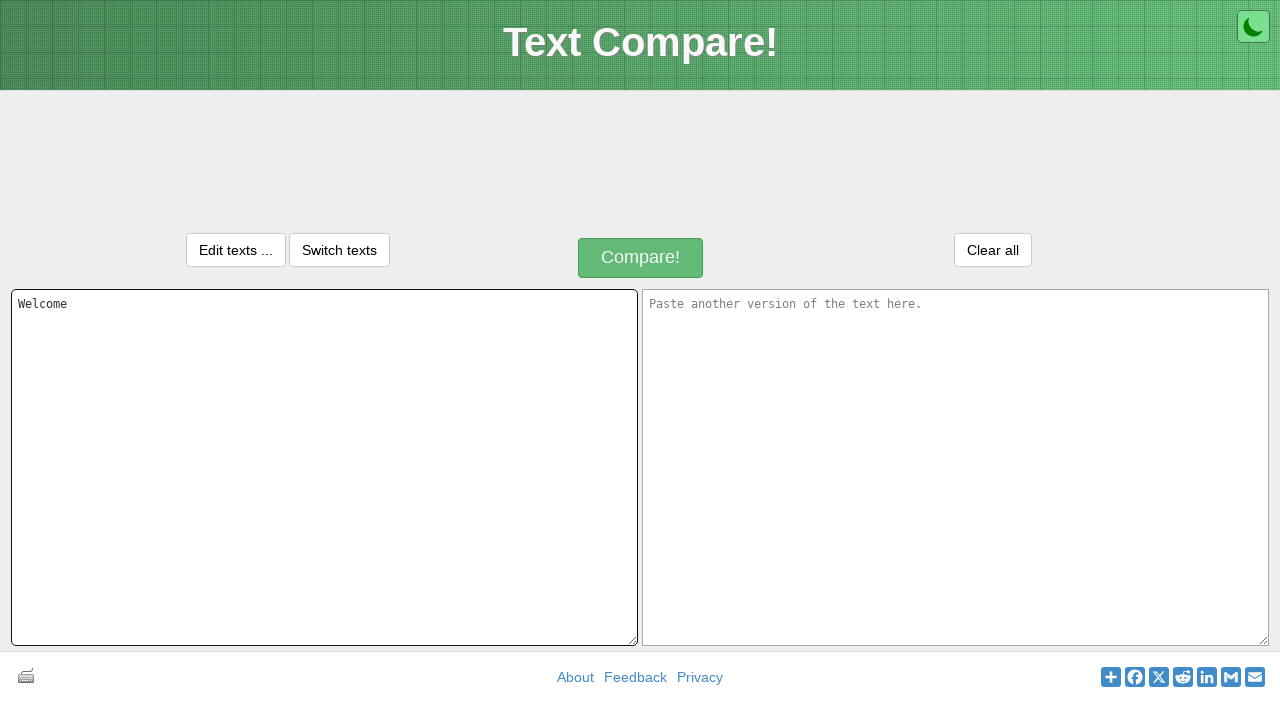

Selected all text in first textarea using Ctrl+A on textarea#inputText1
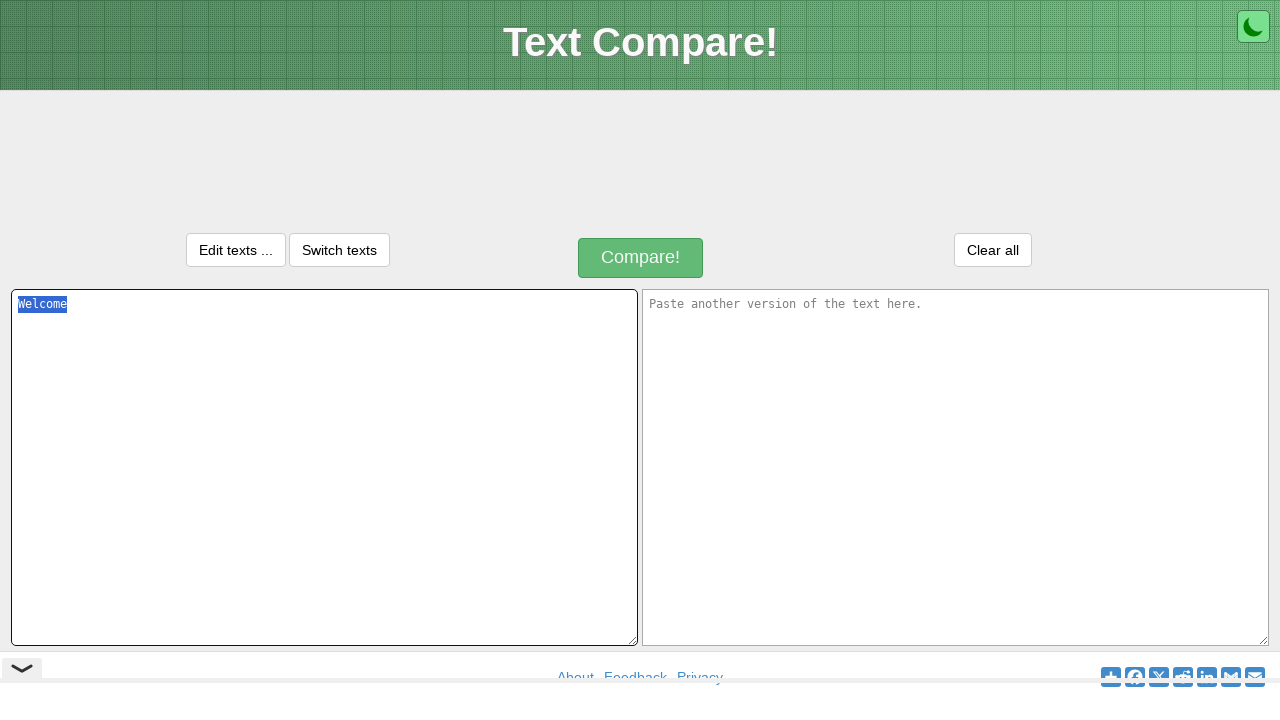

Copied selected text using Ctrl+C on textarea#inputText1
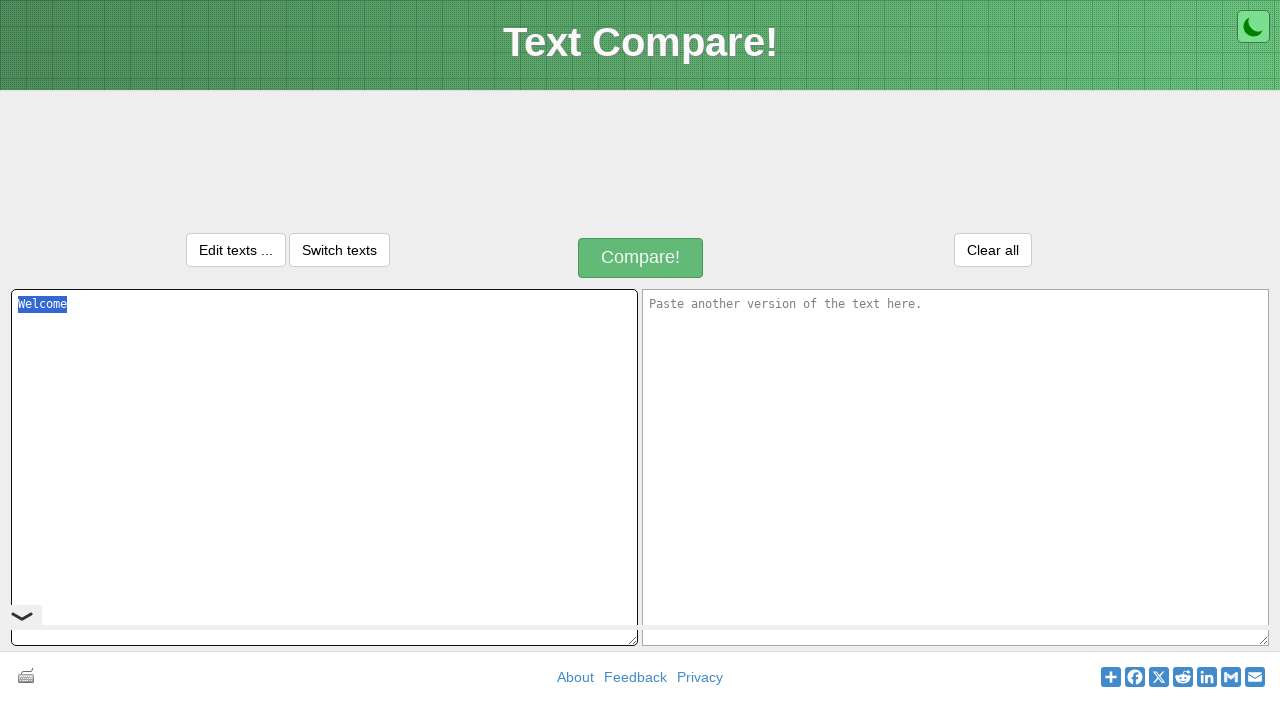

Moved focus to second textarea using Tab
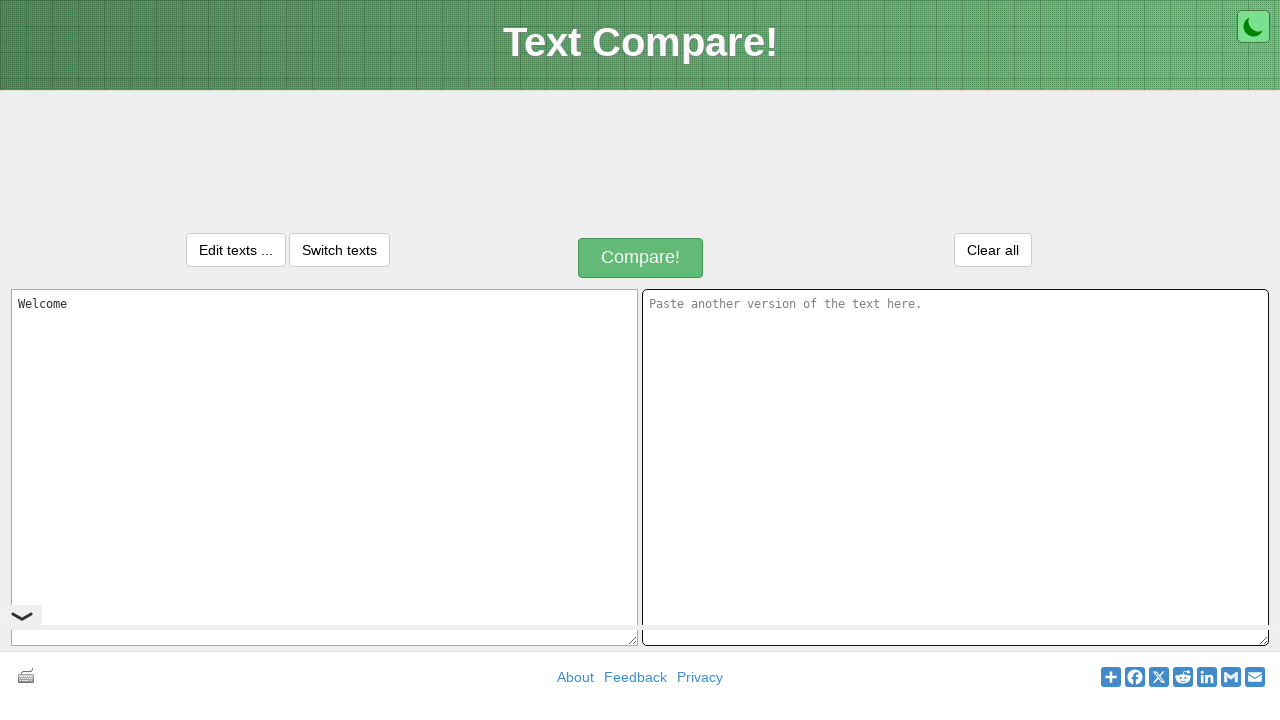

Pasted copied text into second textarea using Ctrl+V
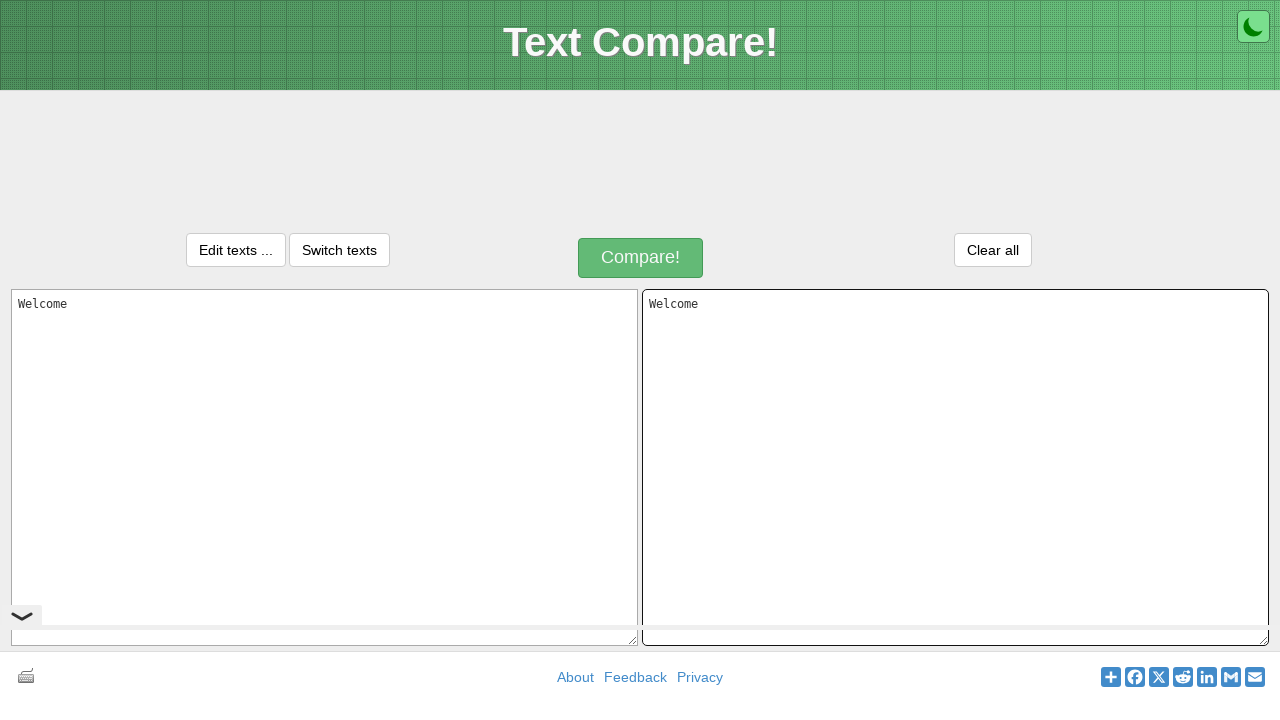

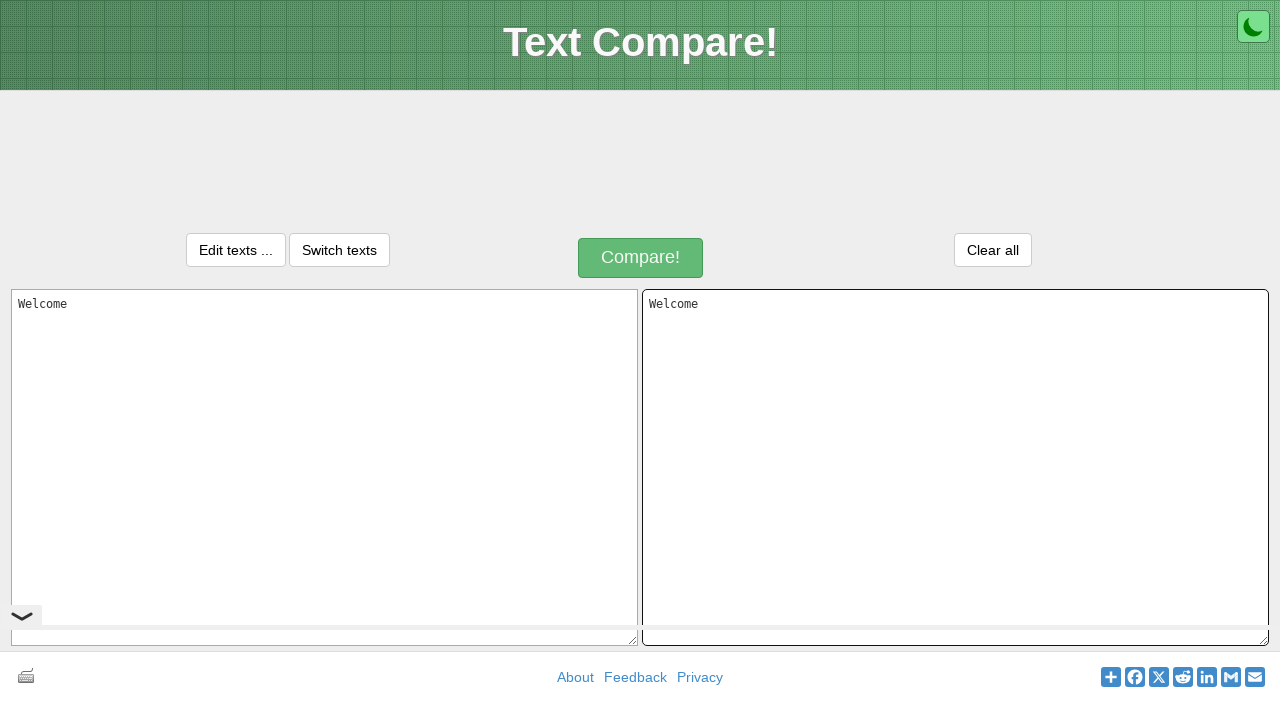